Tests the date picker functionality by clicking on the date input field and selecting "Today" to set the current date.

Starting URL: https://test-with-me-app.vercel.app/learning/web-elements/elements/date-time

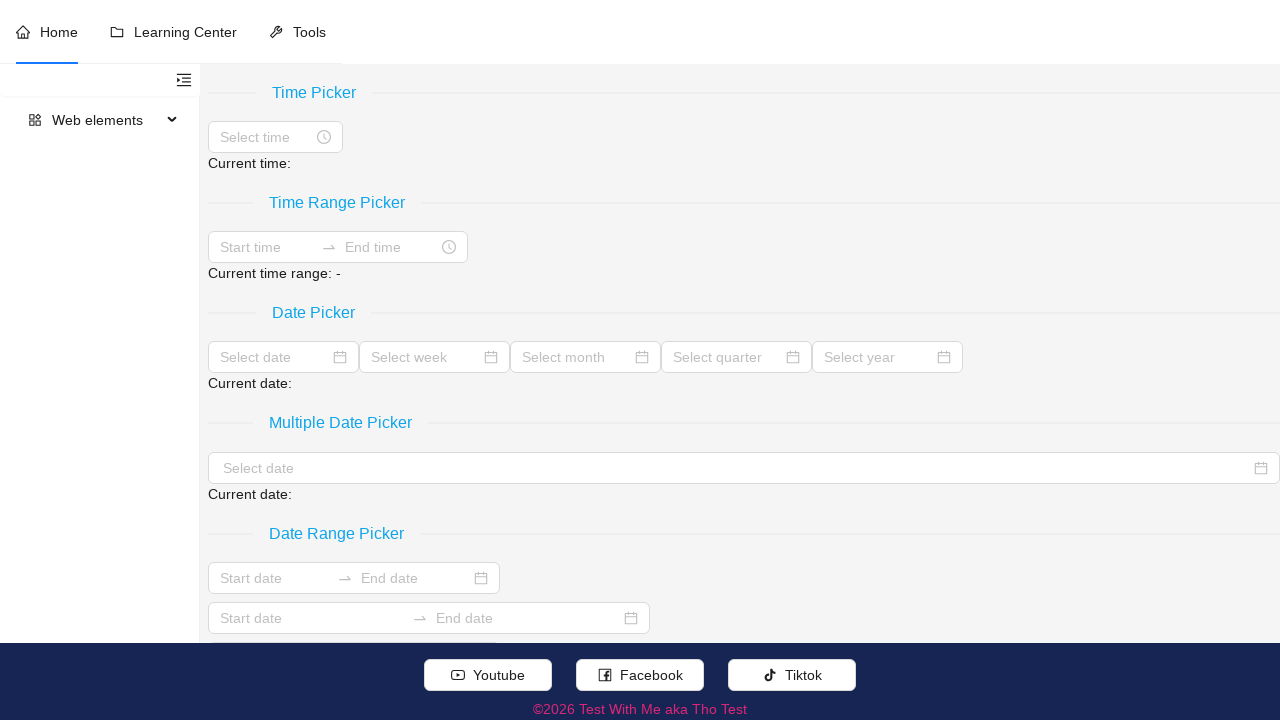

Clicked on the date picker input field at (274, 357) on xpath=//input[@placeholder='Select date']
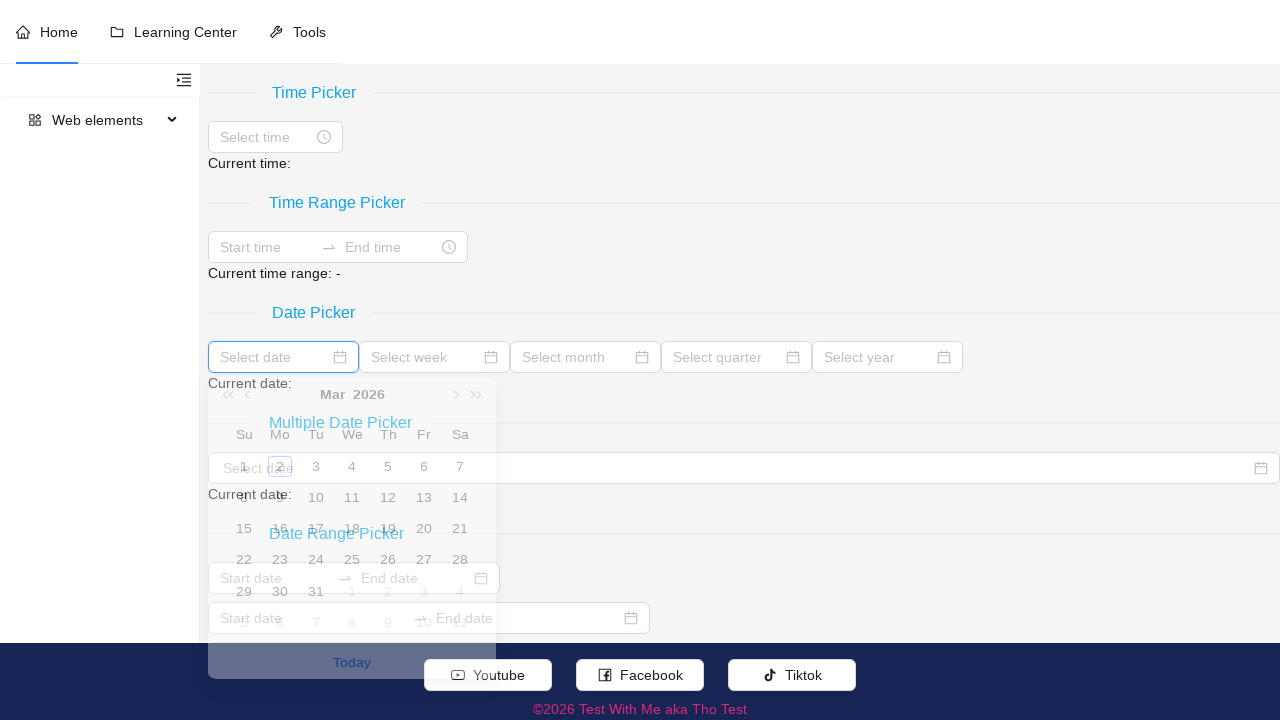

Clicked the 'Today' button to select current date at (352, 706) on xpath=//a[text()[normalize-space()='Today']]
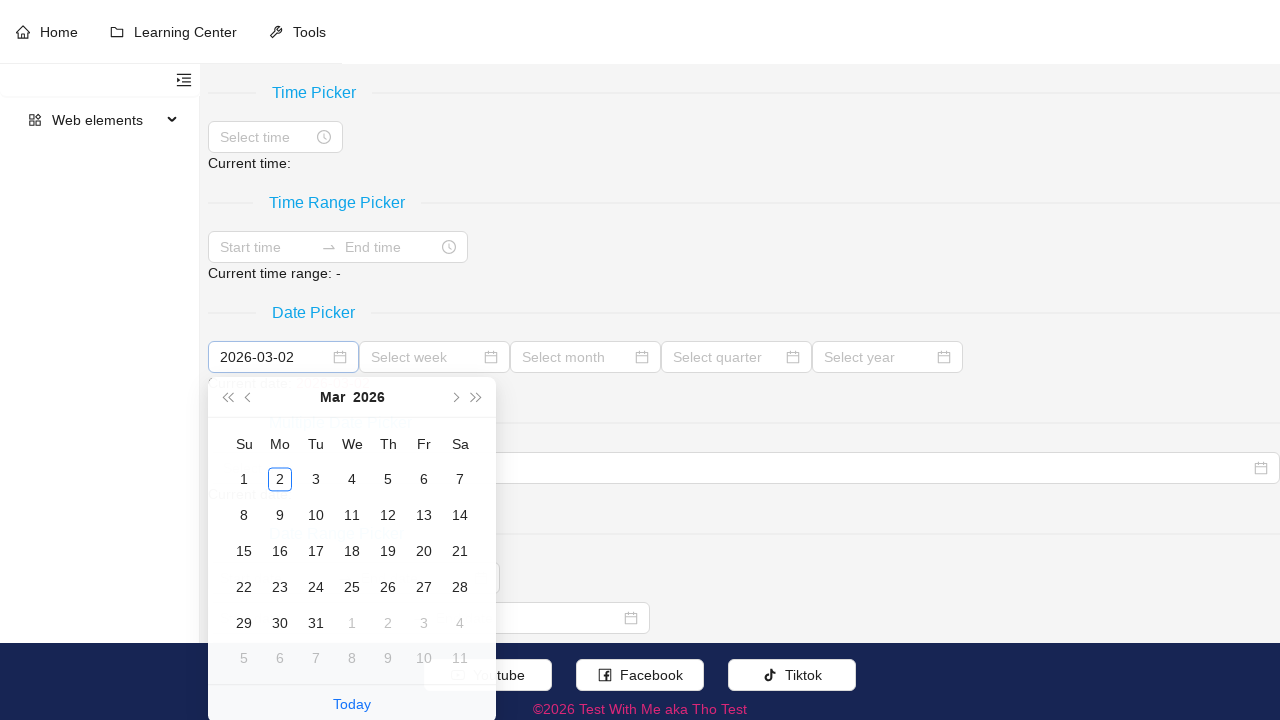

Verified that the current date was successfully selected in the date picker
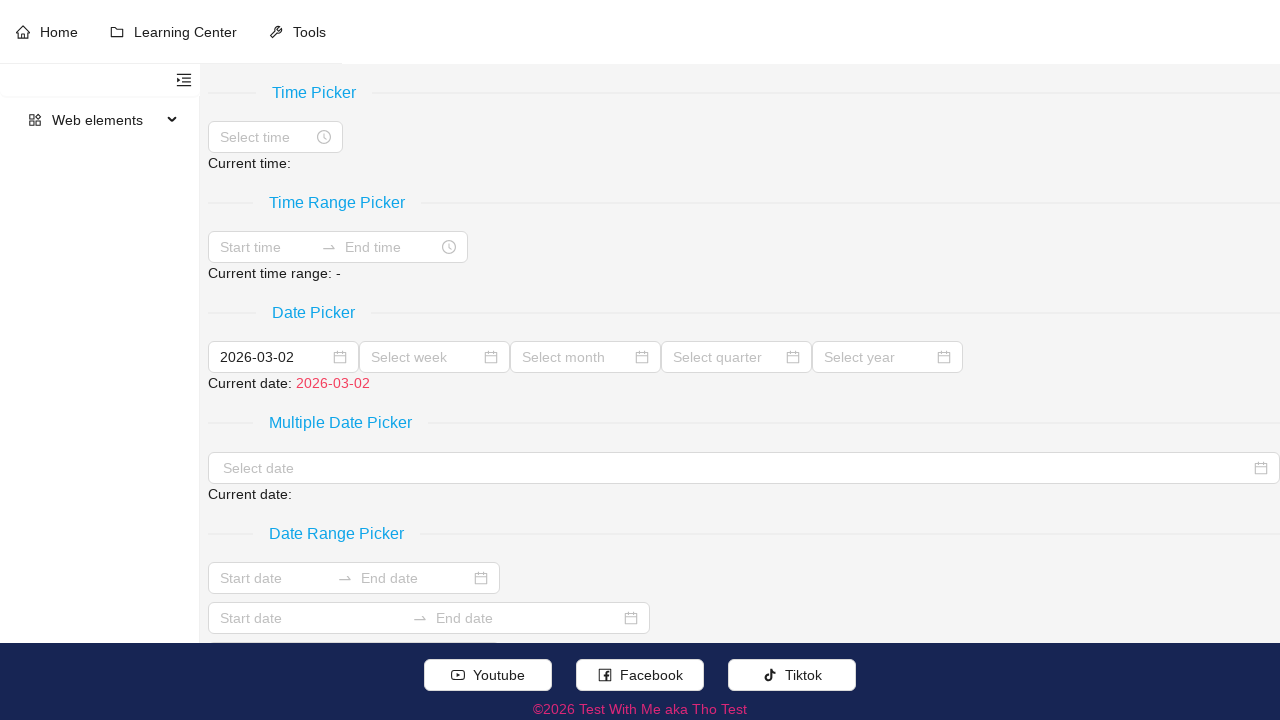

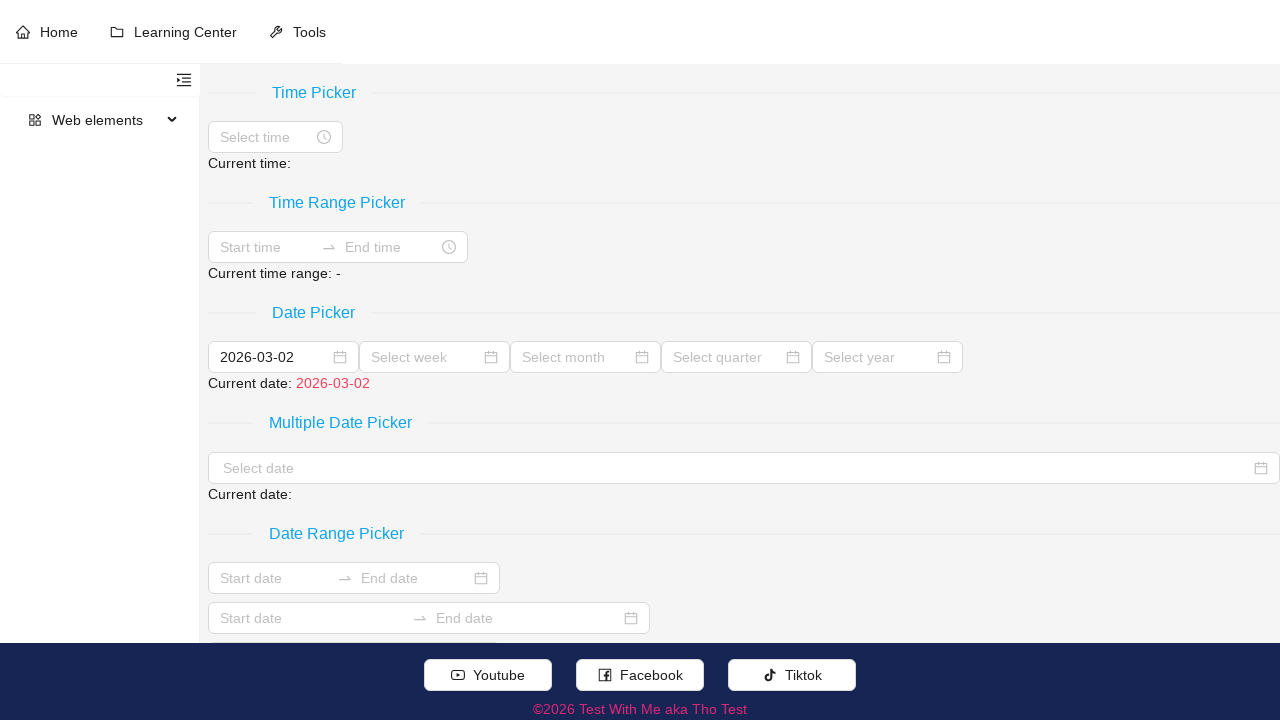